Tests right-click context menu functionality by performing a right-click on a button element and then clicking the "Cut" option from the context menu

Starting URL: https://swisnl.github.io/jQuery-contextMenu/demo.html

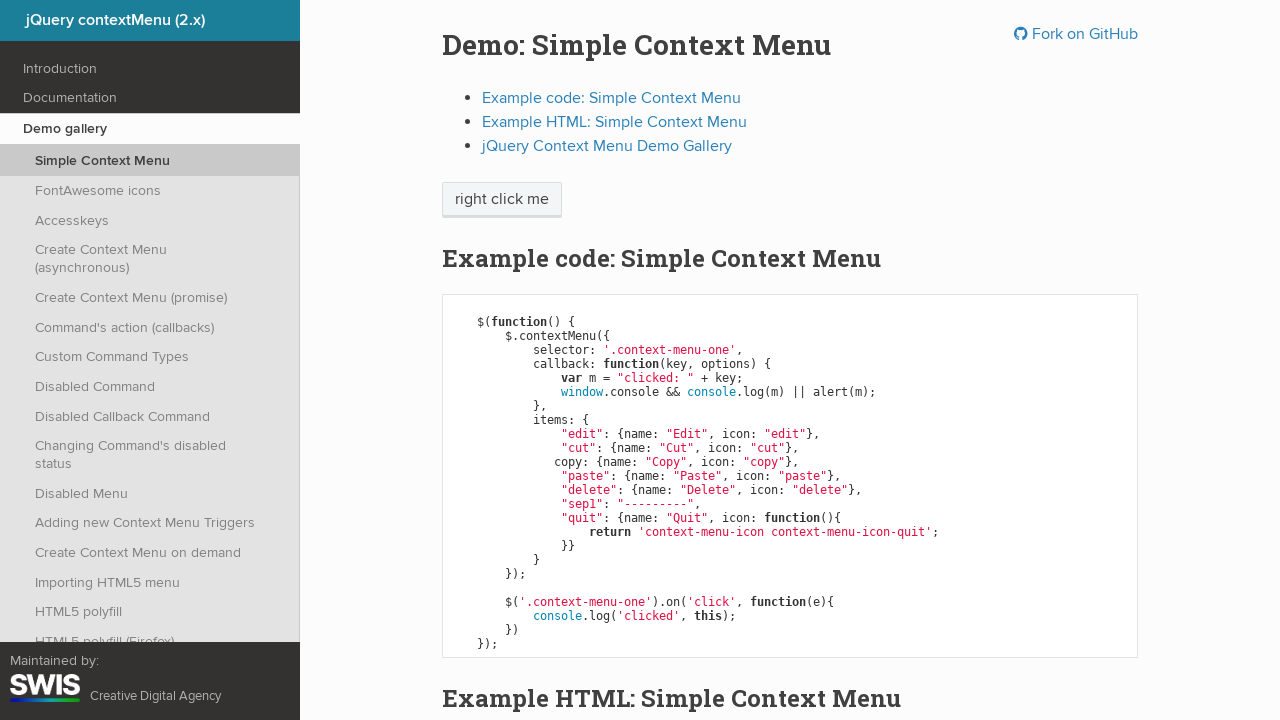

Right-clicked on context menu button at (502, 200) on span.context-menu-one.btn.btn-neutral
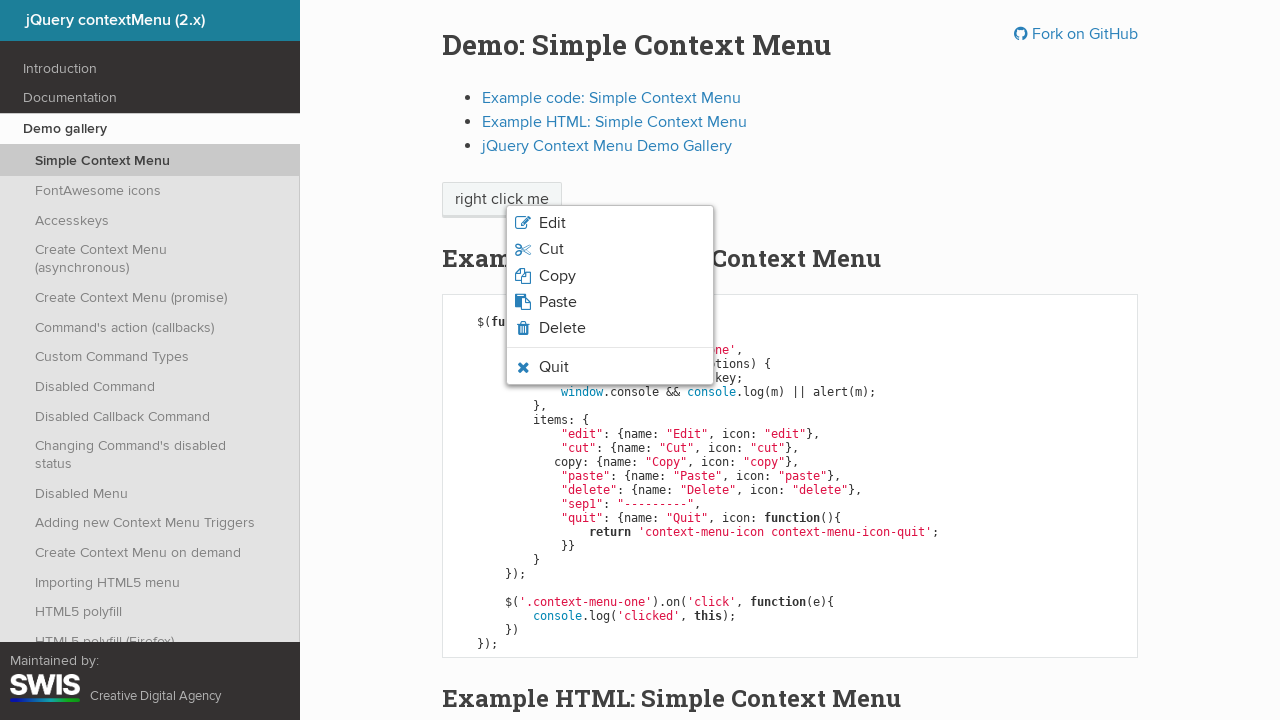

Clicked Cut option from context menu at (610, 249) on li.context-menu-item.context-menu-icon.context-menu-icon-cut
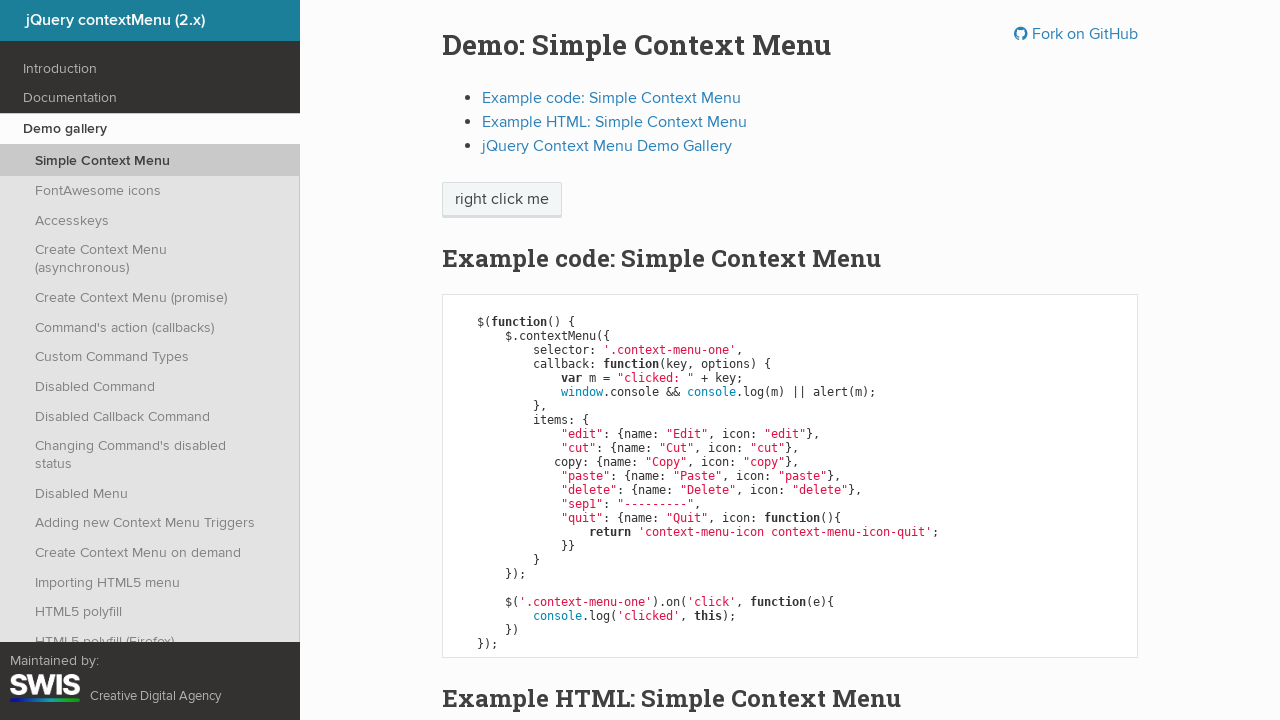

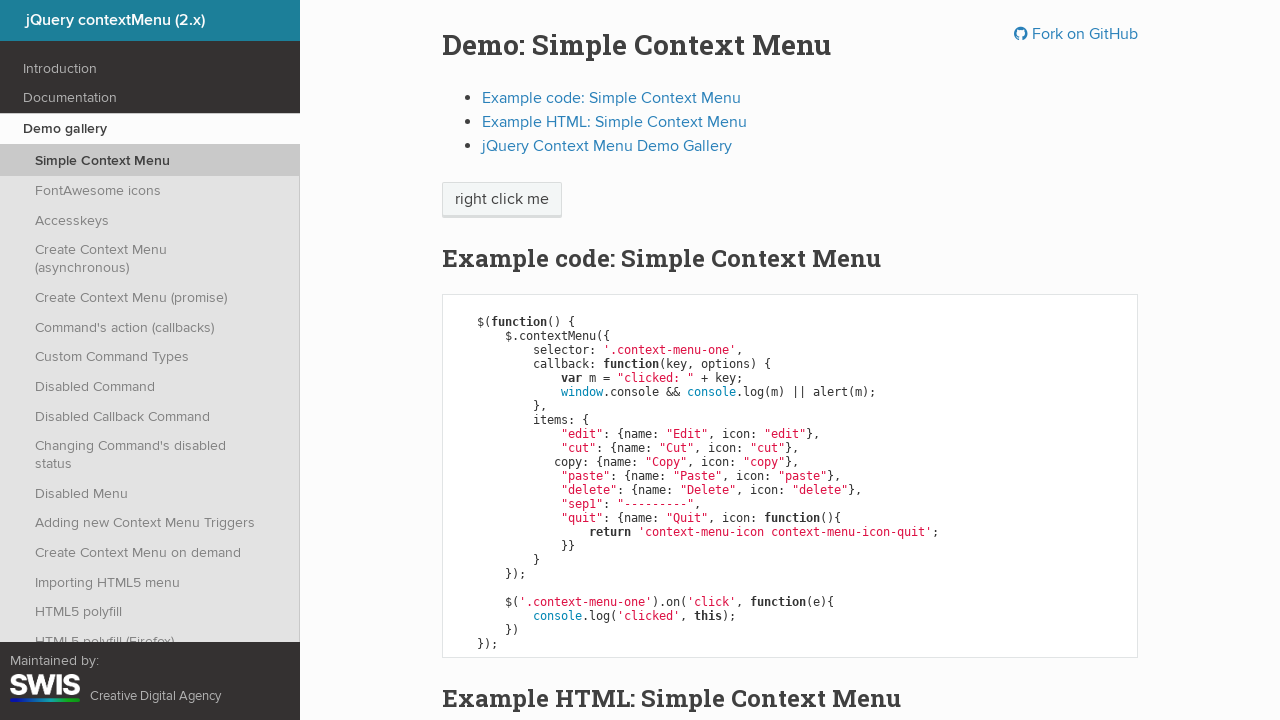